Tests the shopping functionality by logging in and adding a product to the cart

Starting URL: https://www.saucedemo.com/

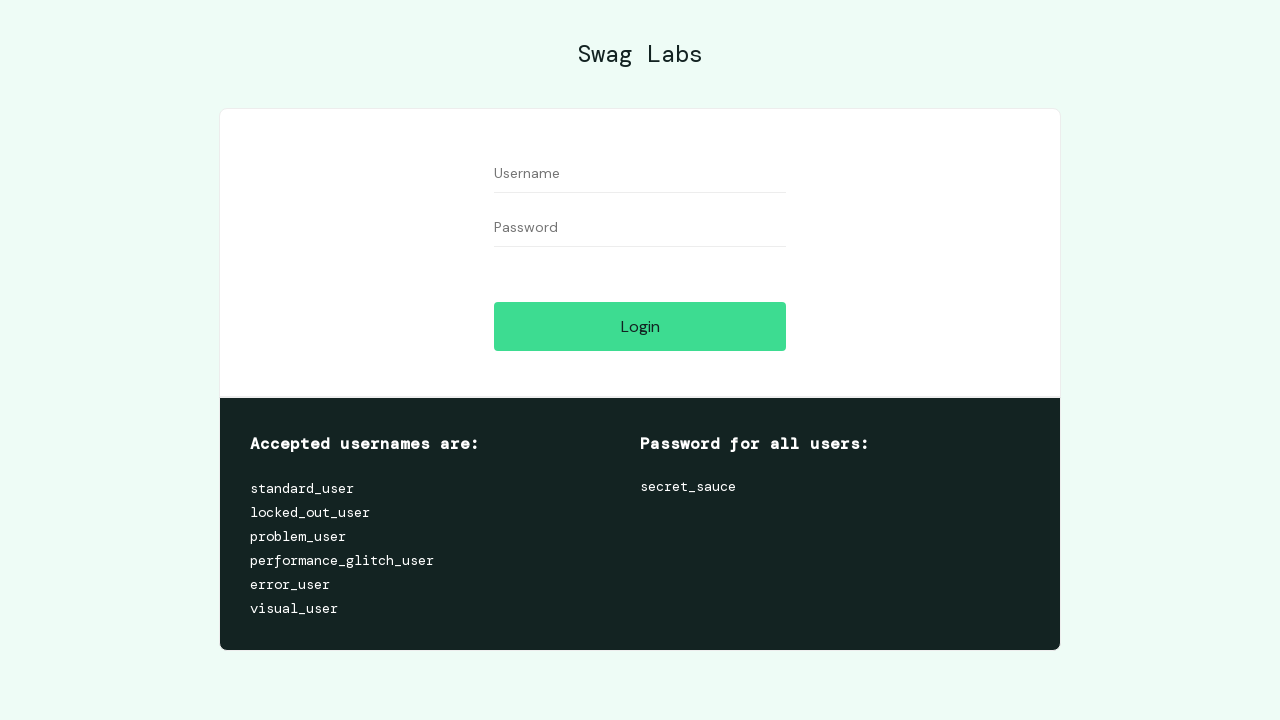

Filled username field with 'standard_user' on #user-name
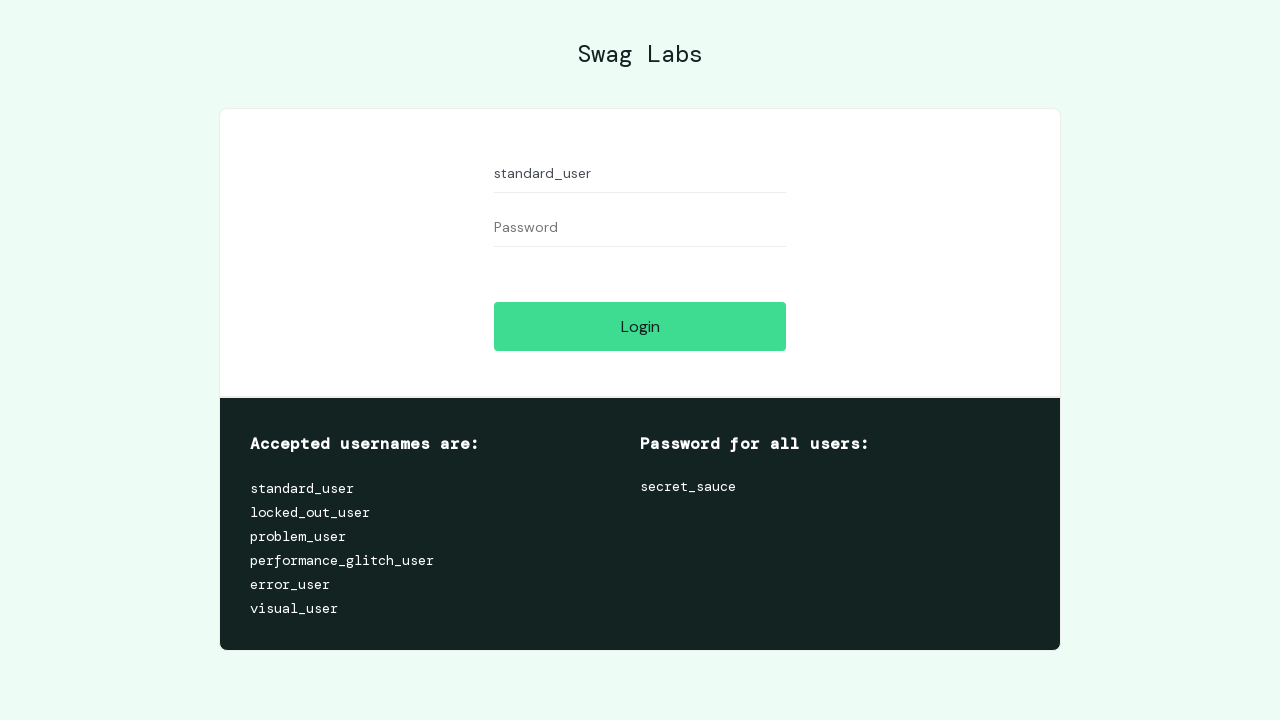

Filled password field with 'secret_sauce' on #password
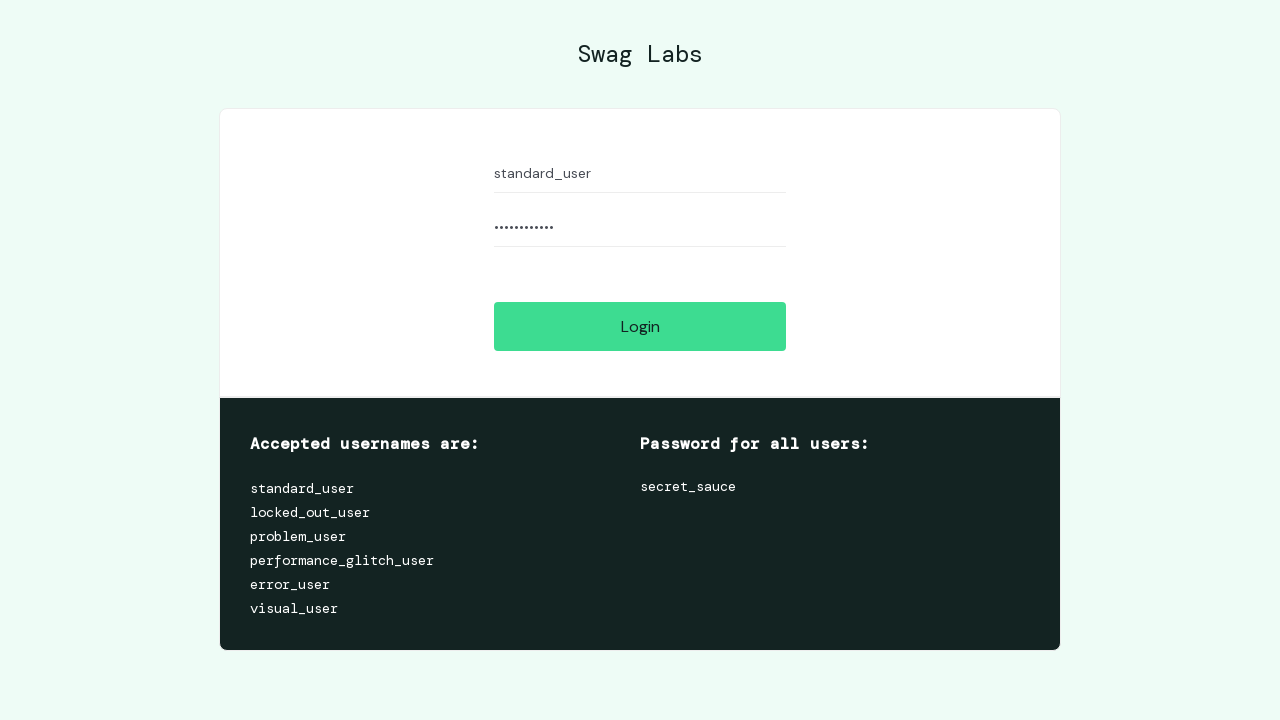

Clicked login button to authenticate at (640, 326) on #login-button
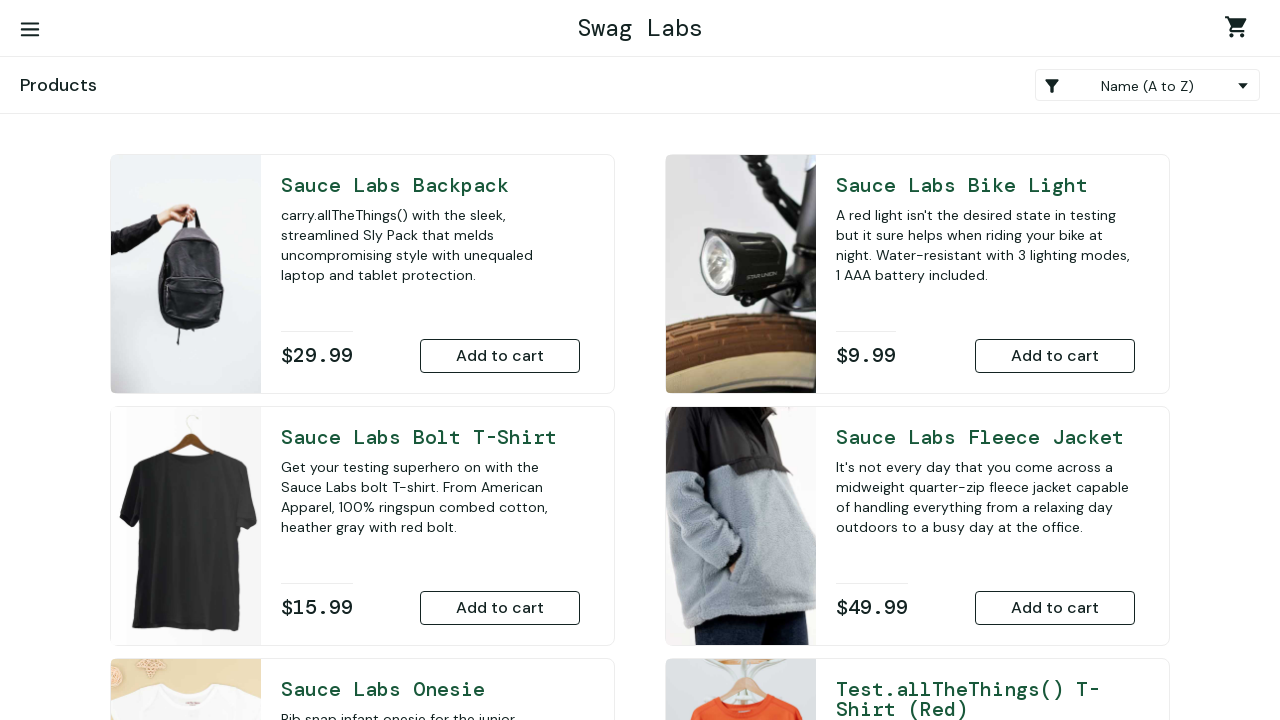

Added Sauce Labs Backpack to cart at (500, 356) on #add-to-cart-sauce-labs-backpack
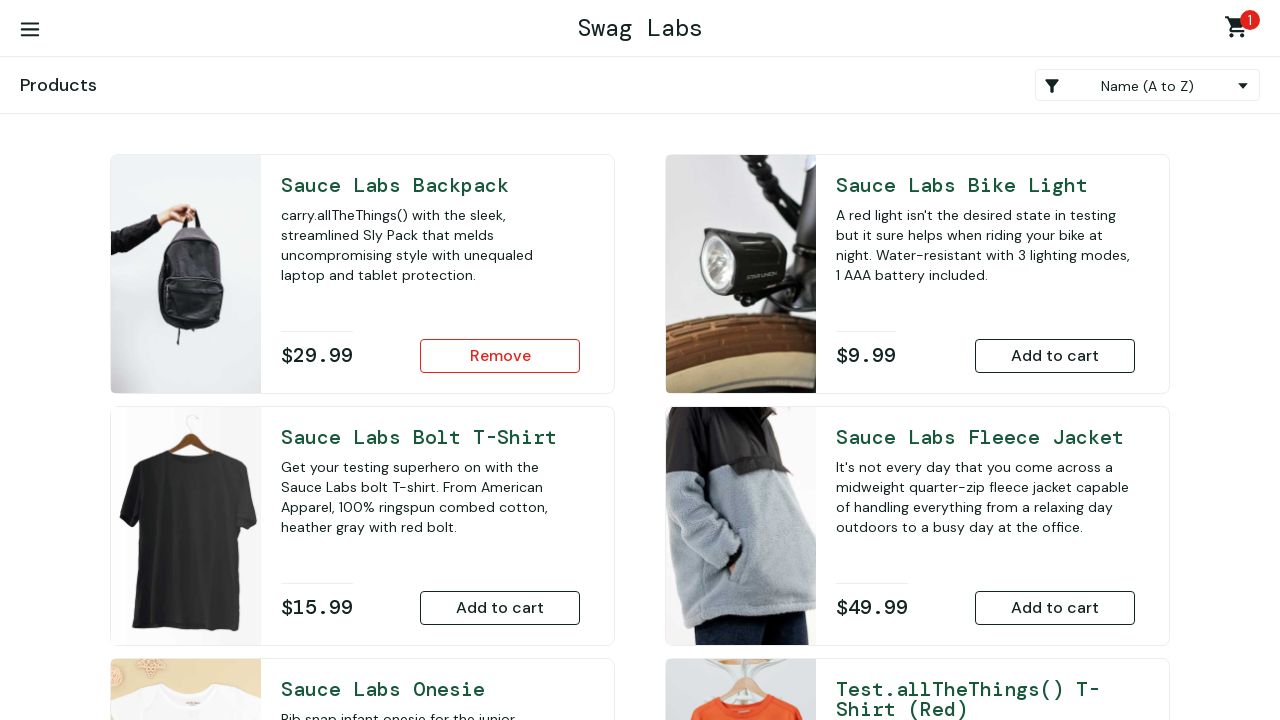

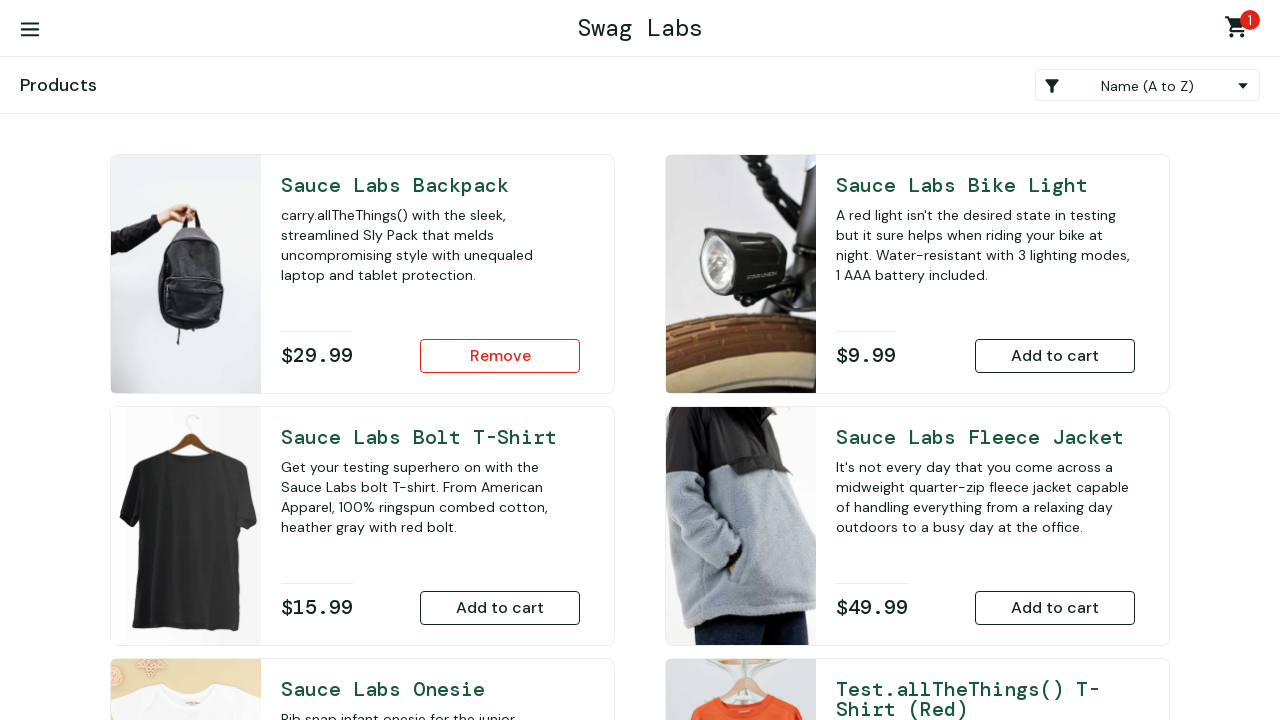